Tests XPath sibling and parent traversal by locating buttons in the header using following-sibling and parent axes, then extracting their text content.

Starting URL: https://rahulshettyacademy.com/AutomationPractice/

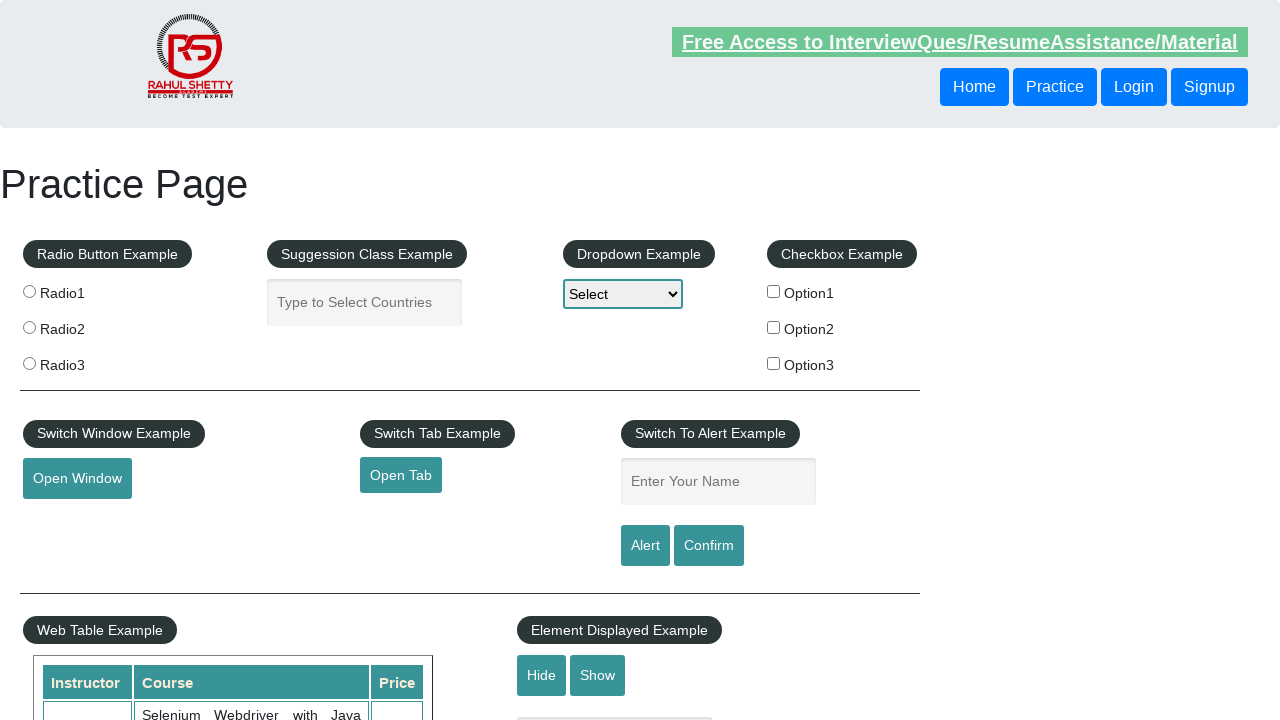

Located and extracted text from second button using XPath following-sibling axis
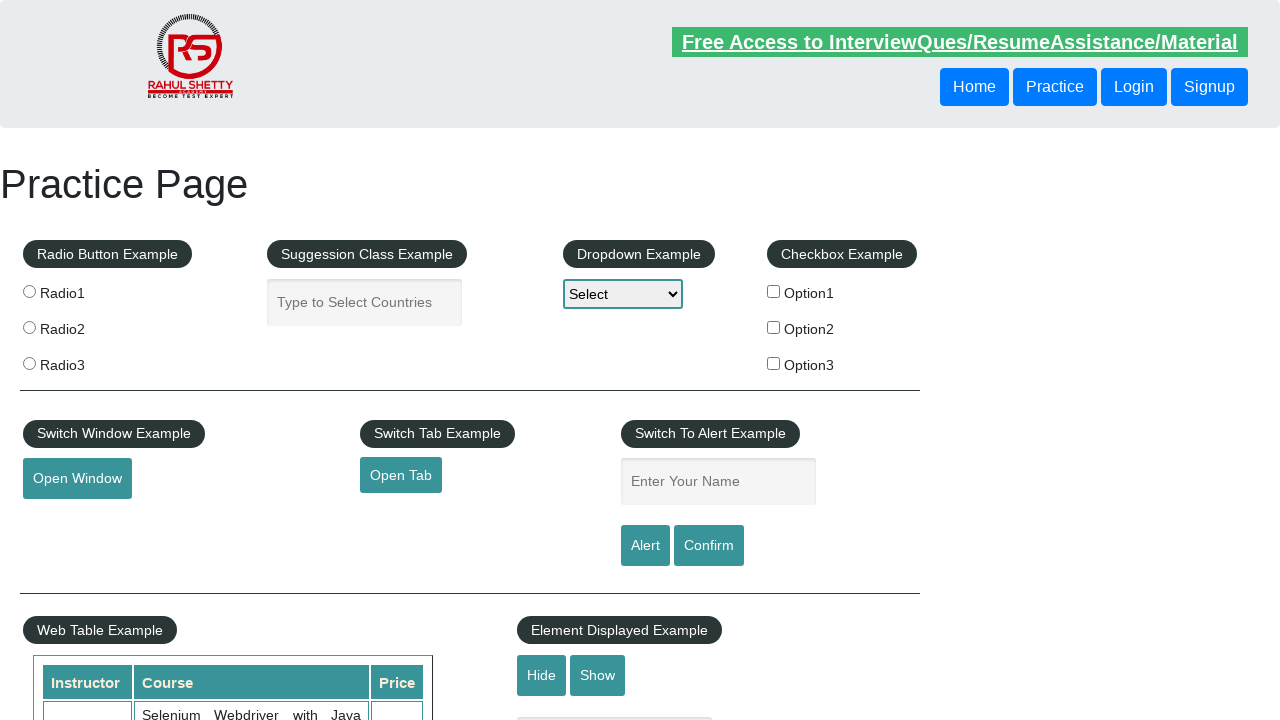

Located and extracted text from button using XPath parent axis traversal
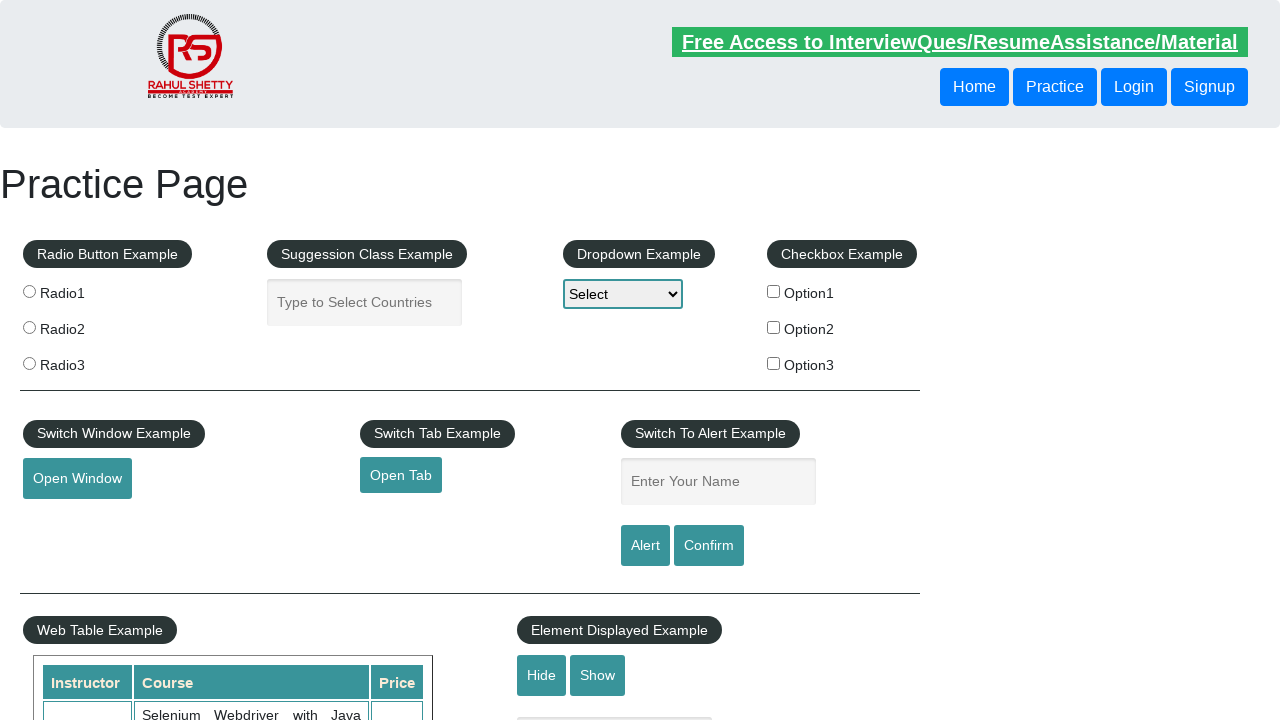

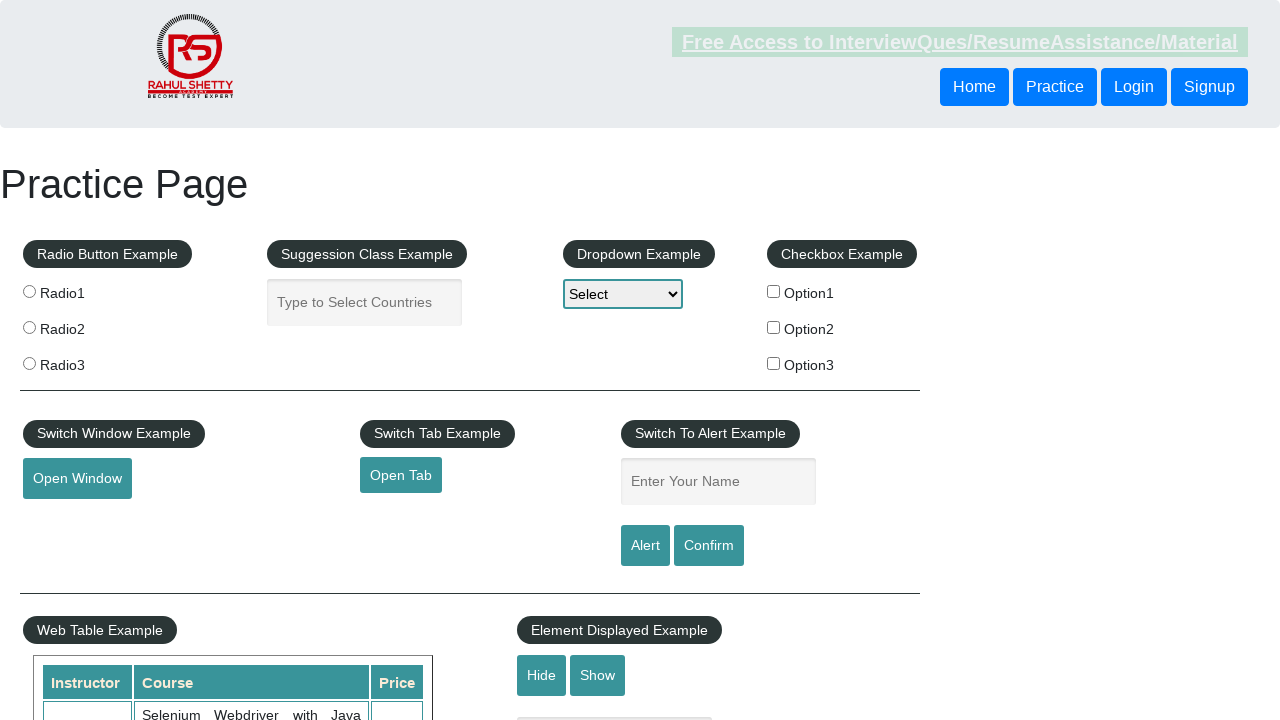